Tests the forgot password functionality by navigating to the login page, clicking the forgot password link, entering an email address, and submitting the password reset request.

Starting URL: https://ecubeapps.com

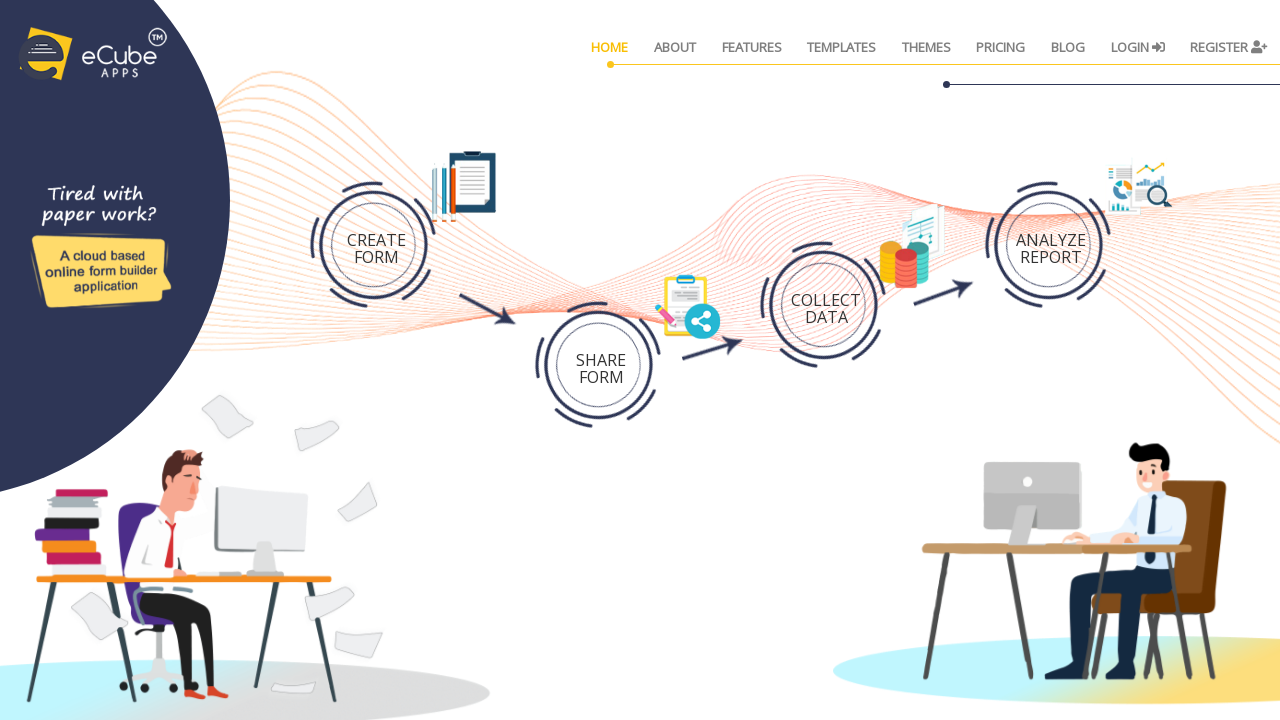

Clicked login/sign-in link in navigation at (1138, 47) on header nav ul li:nth-child(8) a
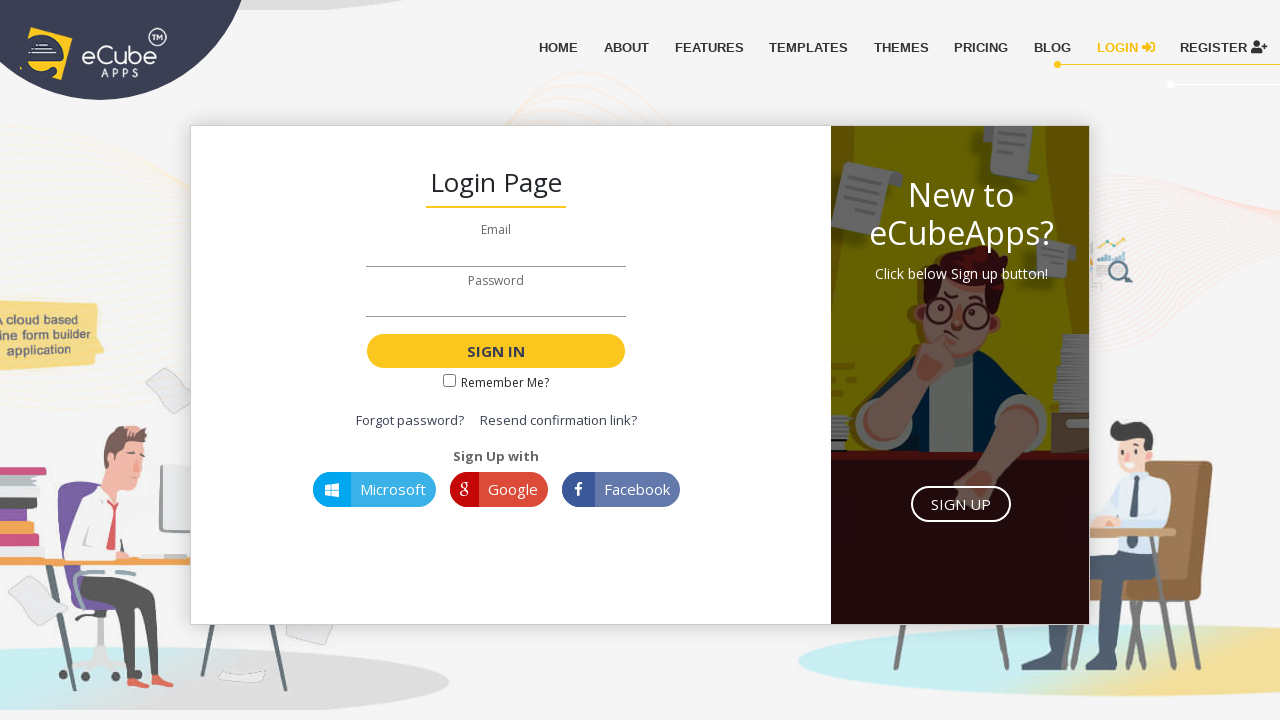

Login page loaded and network idle
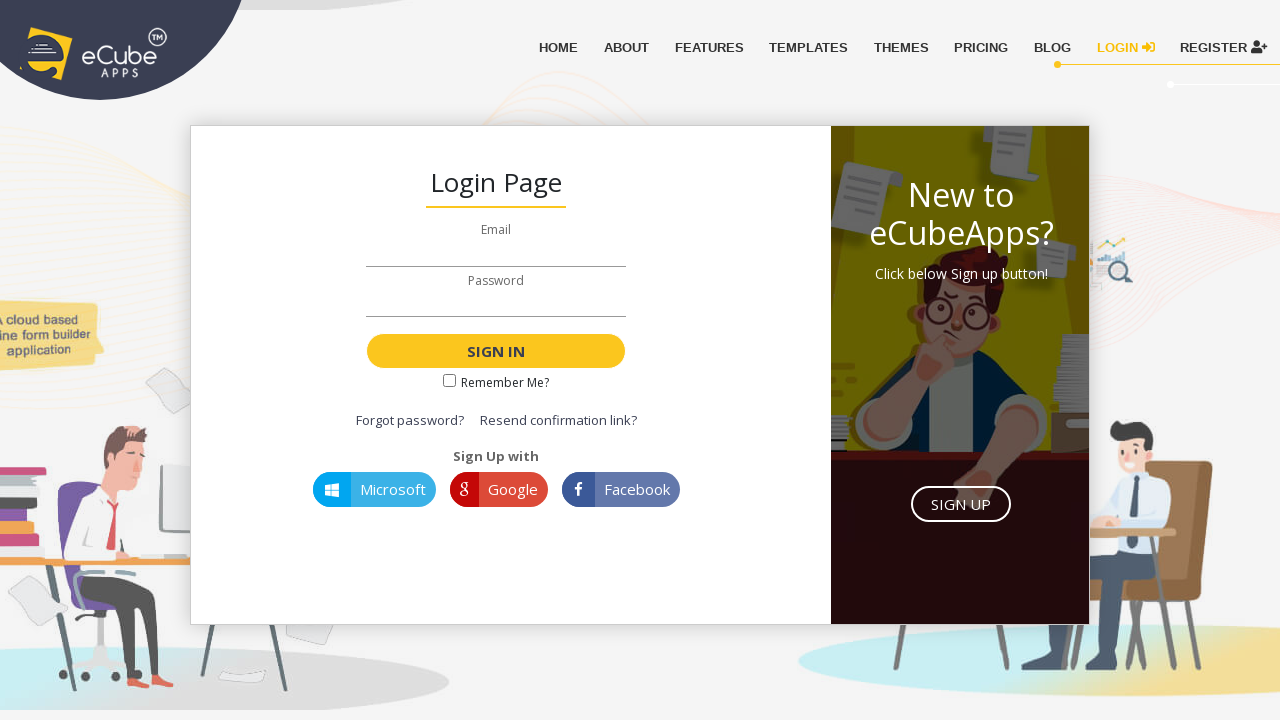

Clicked 'Forgot password?' link at (410, 420) on a:has-text('Forgot password?')
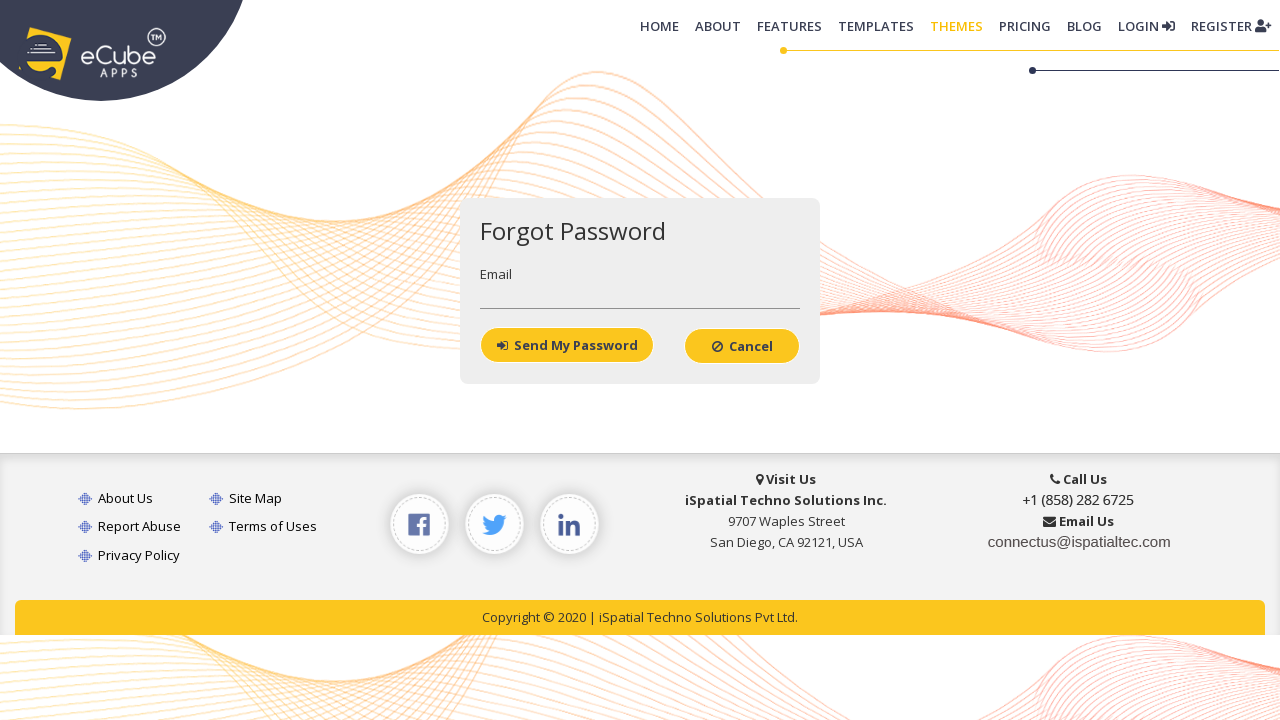

Entered email address 'resetuser_test@yopmail.com' in password reset form on input#LoginName
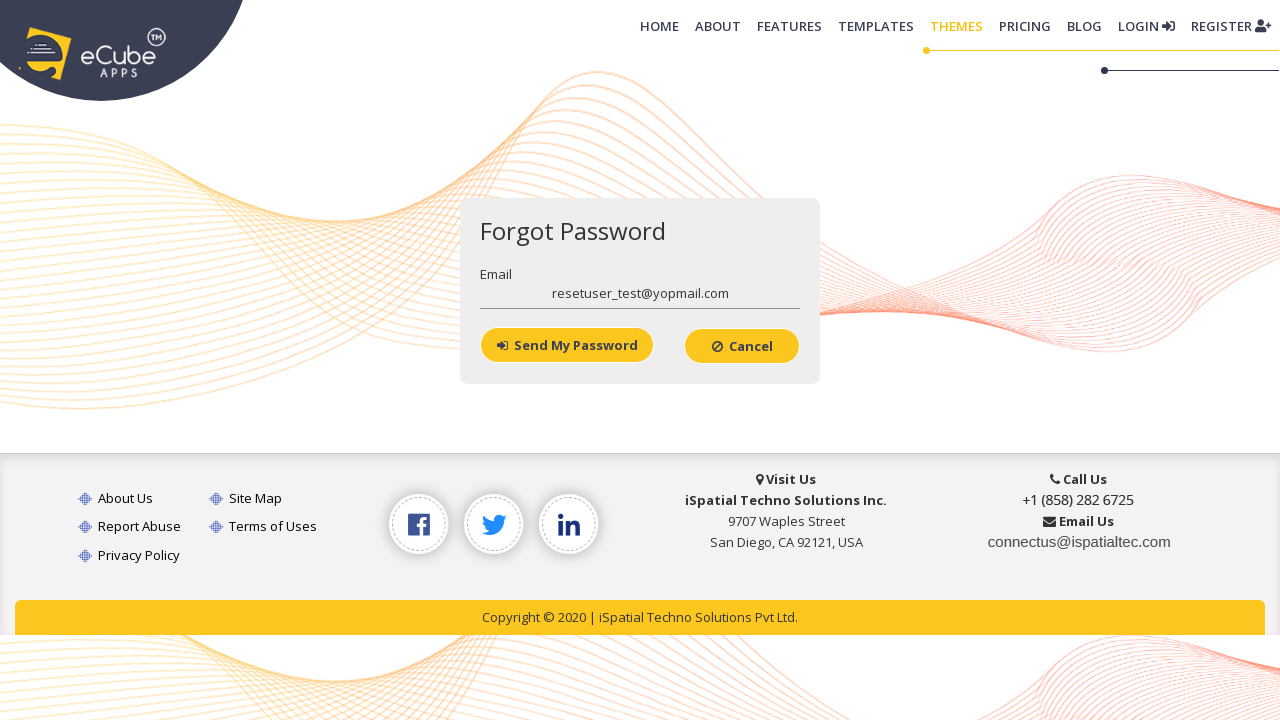

Clicked submit button to request password reset at (567, 345) on div button[type='submit']
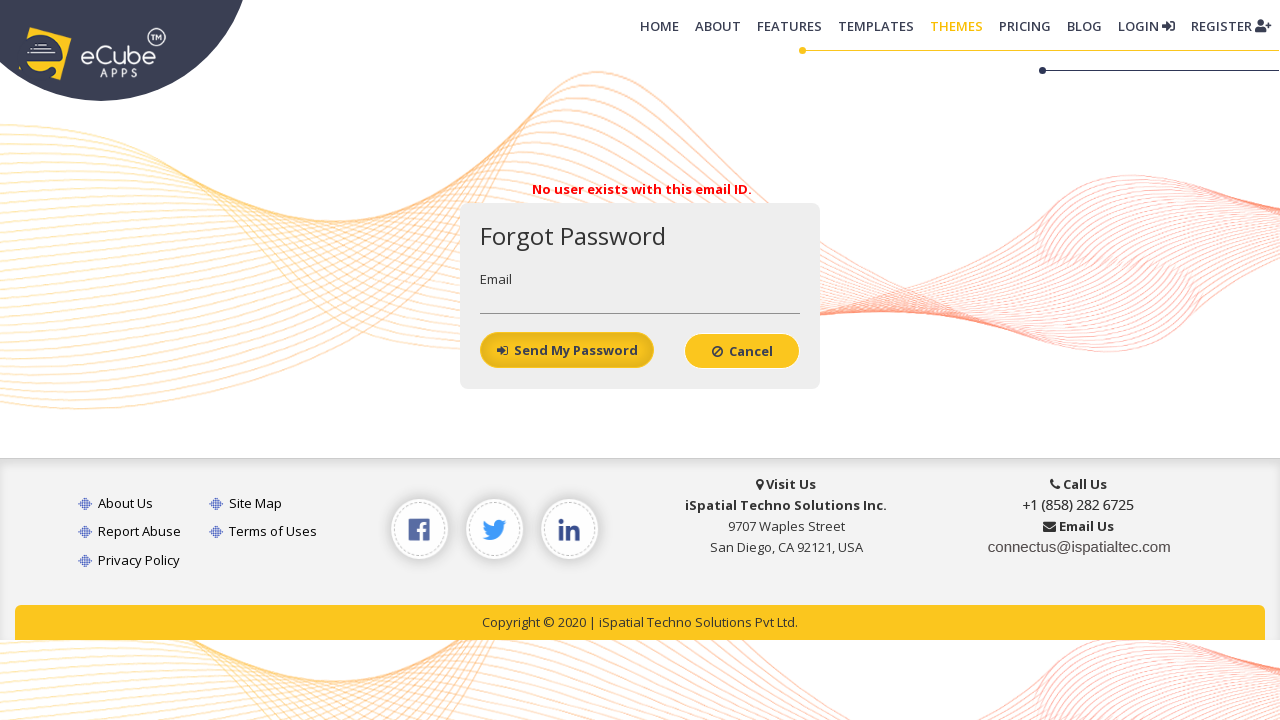

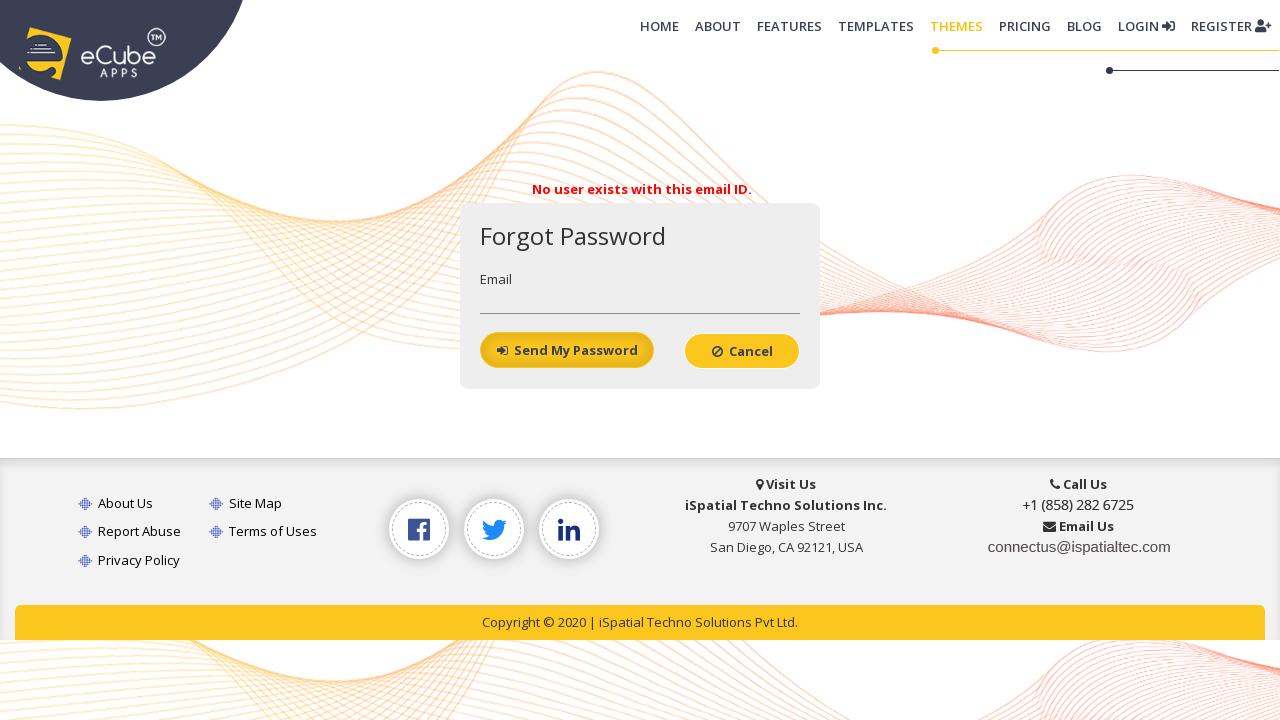